Tests radio button functionality by selecting different radio buttons and verifying they are selected

Starting URL: https://testcenter.techproeducation.com/index.php?page=radio-buttons

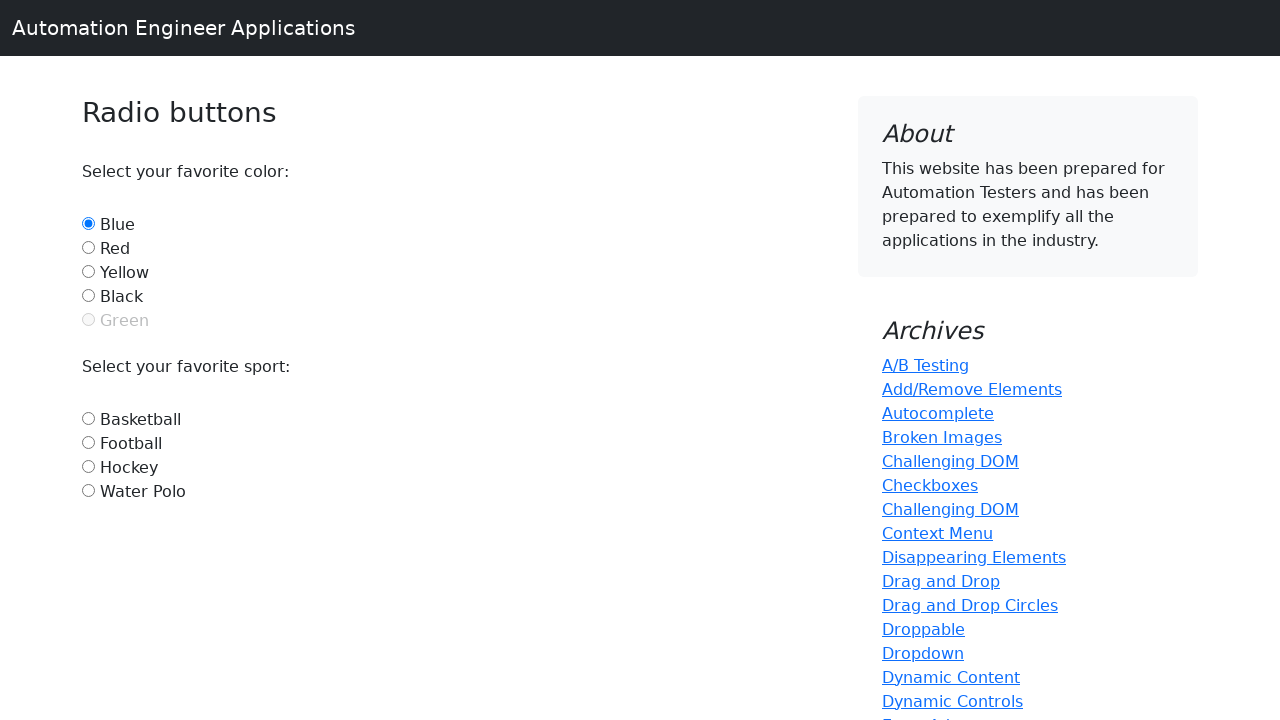

Clicked the red radio button at (88, 247) on input#red
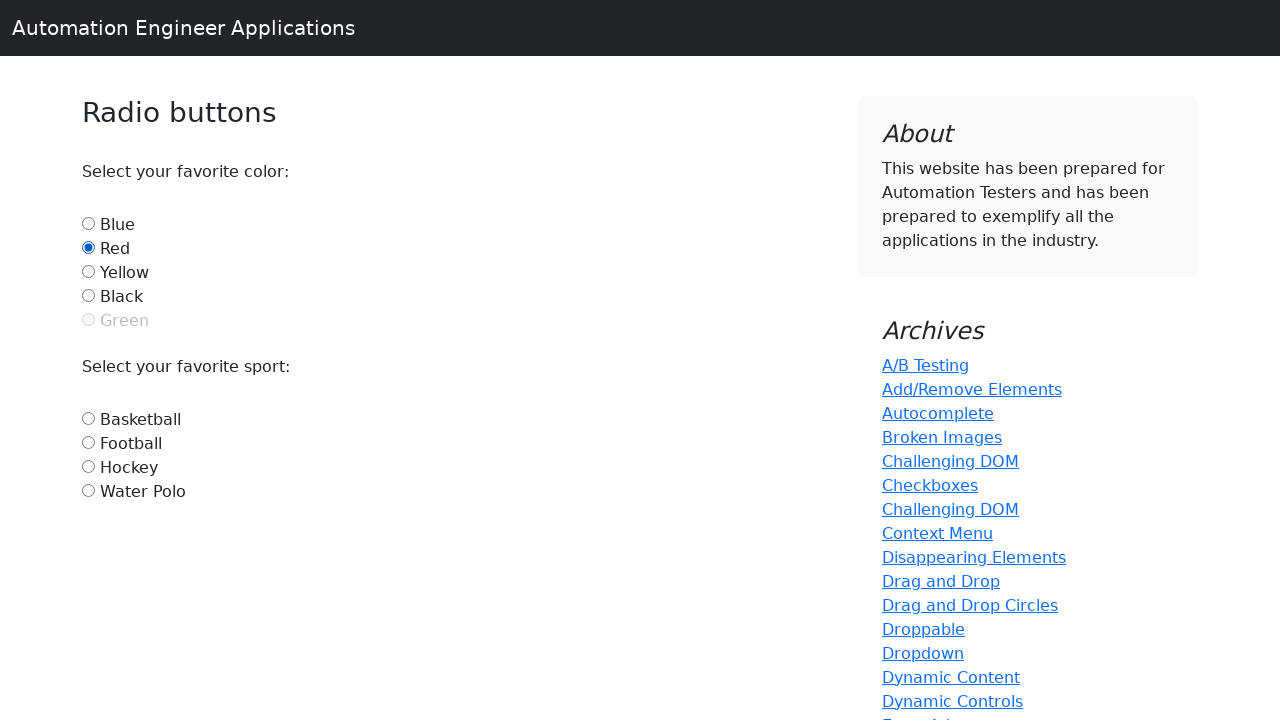

Verified red radio button is selected
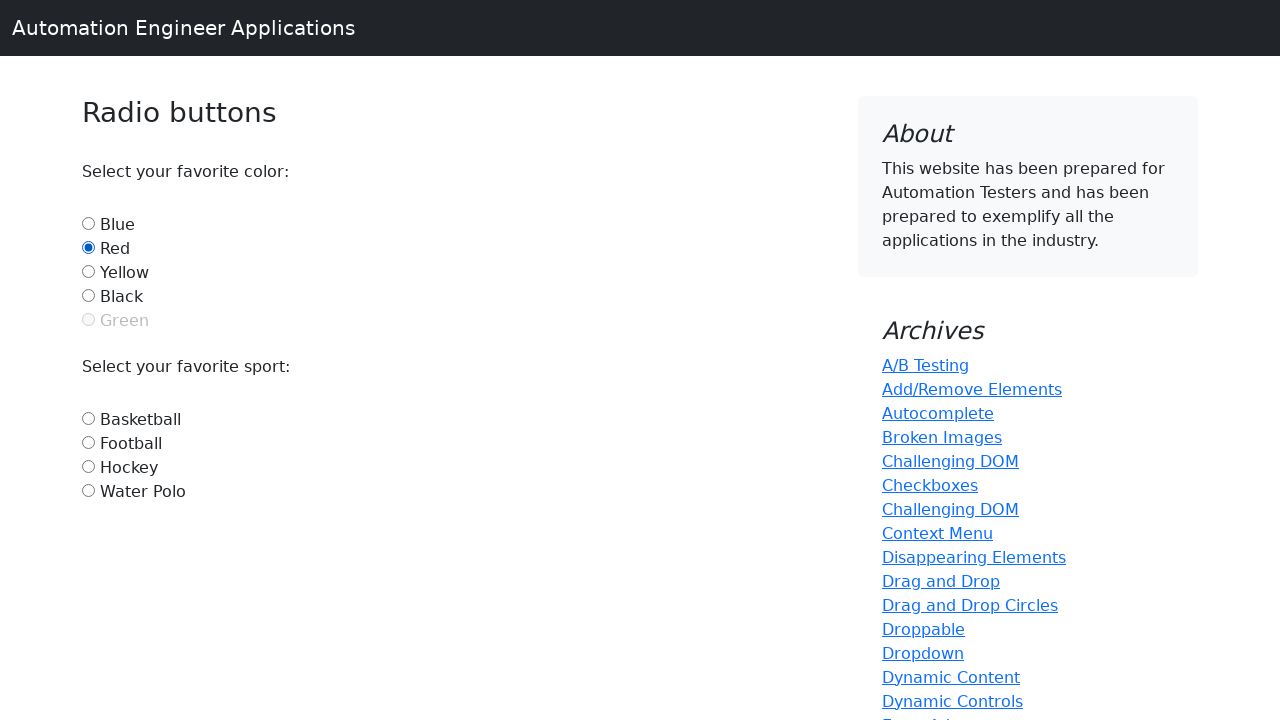

Clicked the football radio button at (88, 442) on input#football
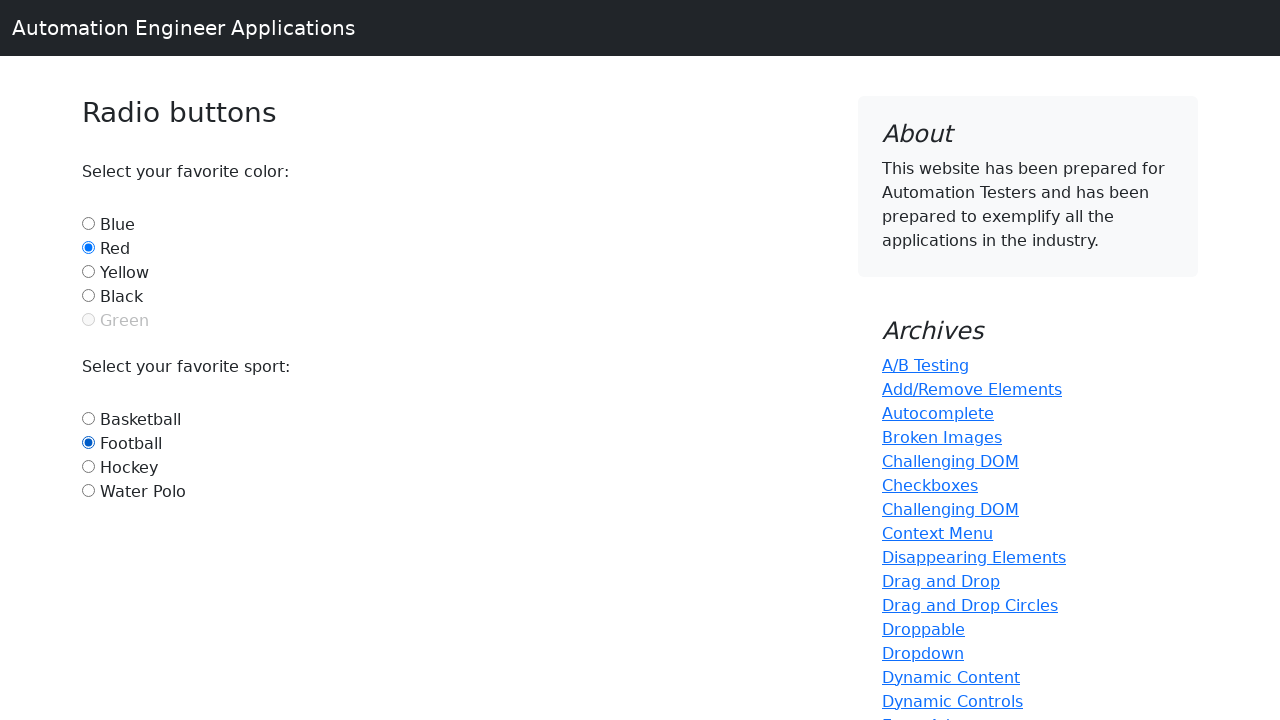

Verified football radio button is selected
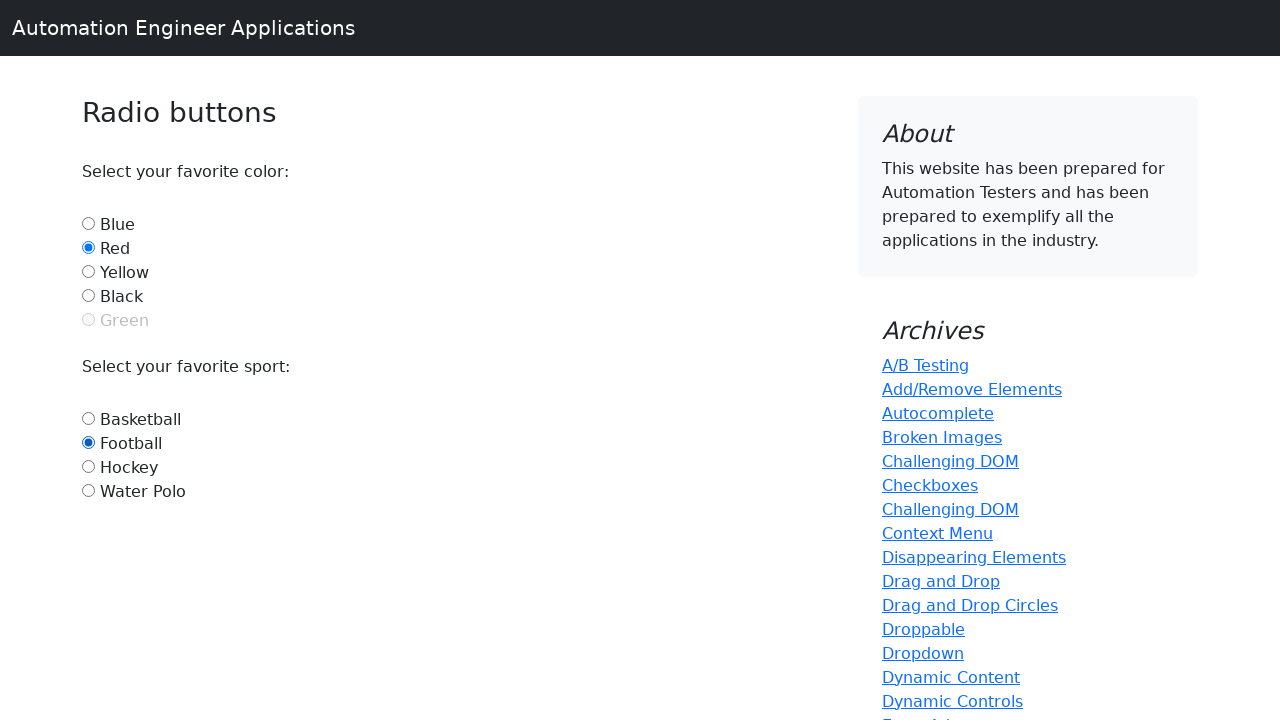

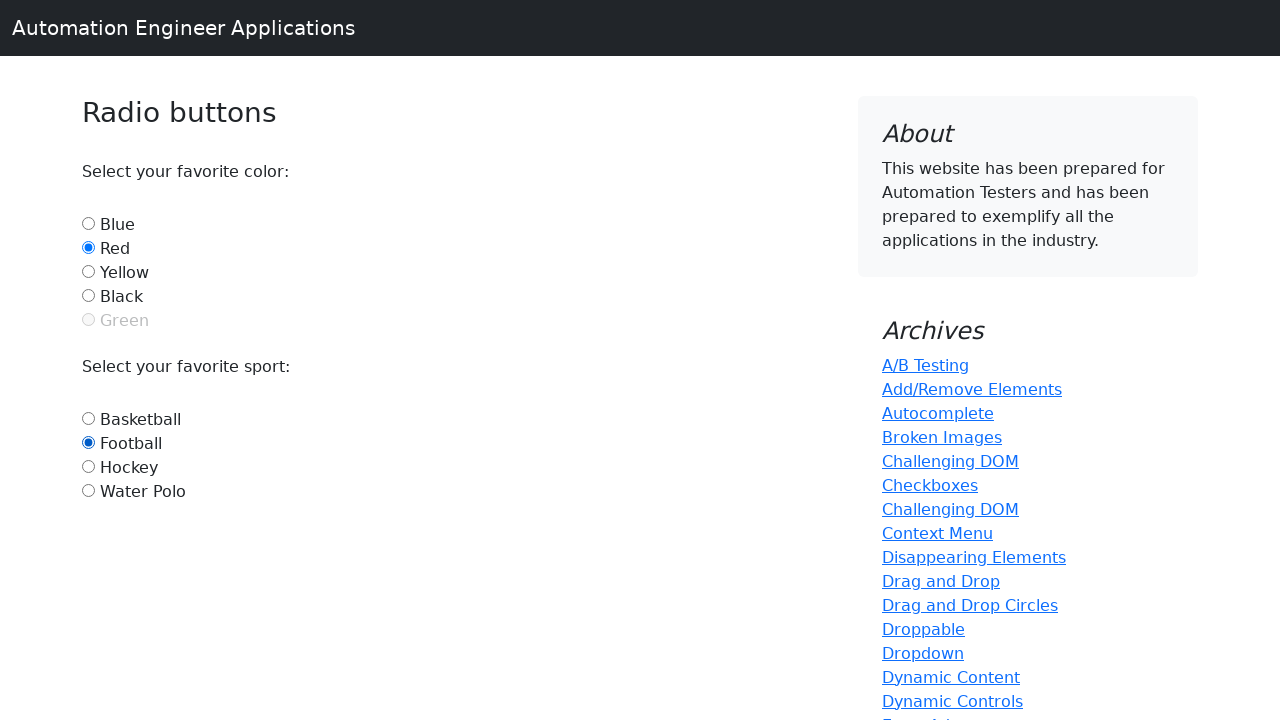